Tests popup window handling by clicking a link that opens a popup window, then switching to and closing only the child window while keeping the parent window open

Starting URL: https://omayo.blogspot.com/2013/05/page-one.html

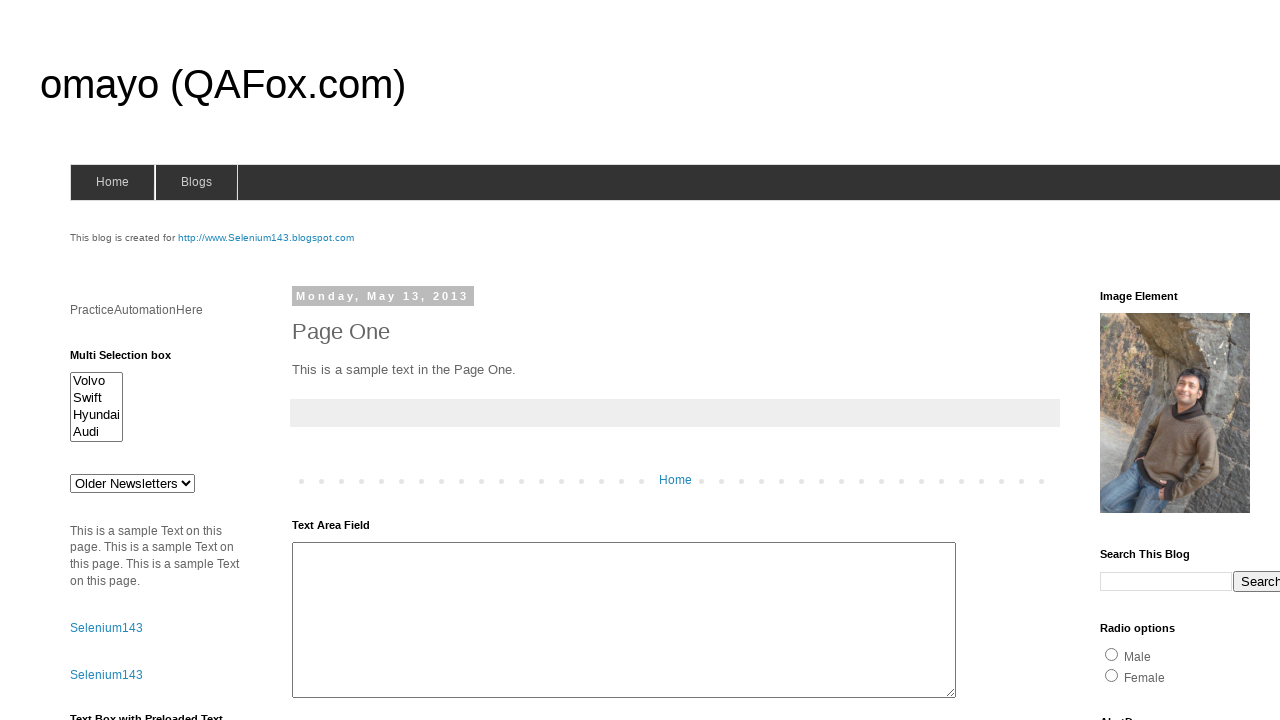

Scrolled to 'Open a popup window' link
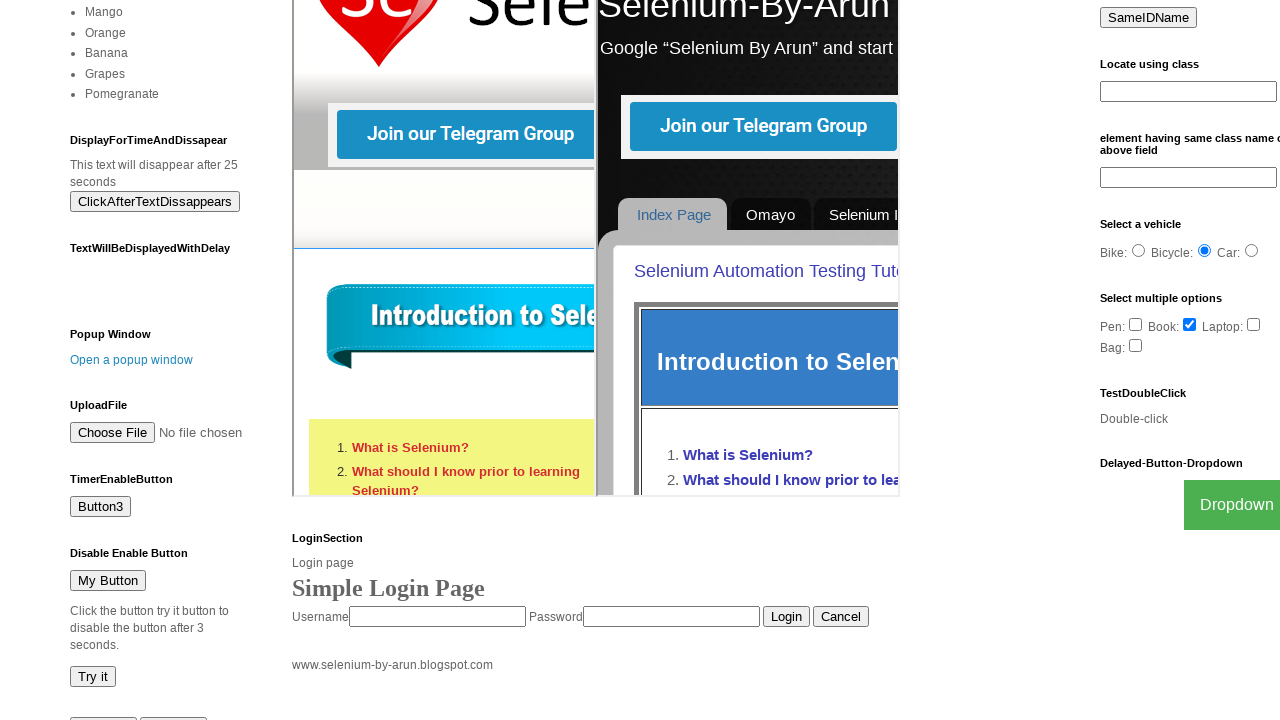

Waited 1 second for scroll to complete
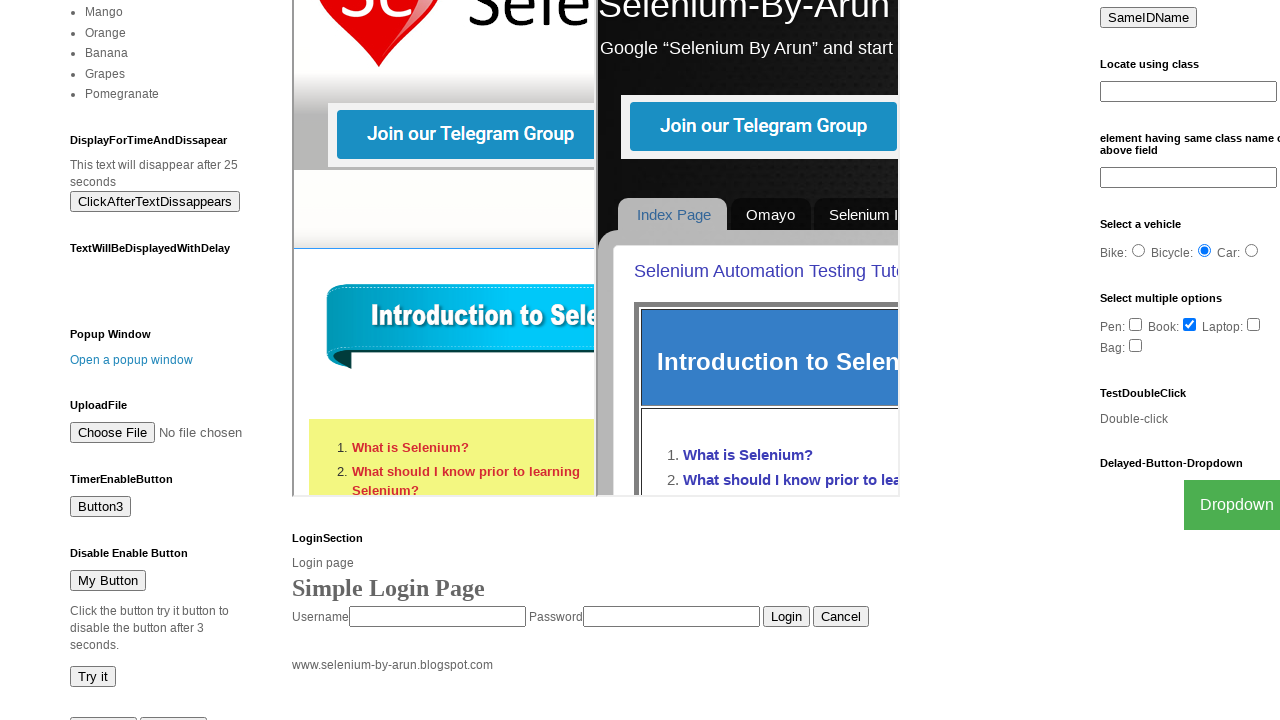

Stored reference to parent window
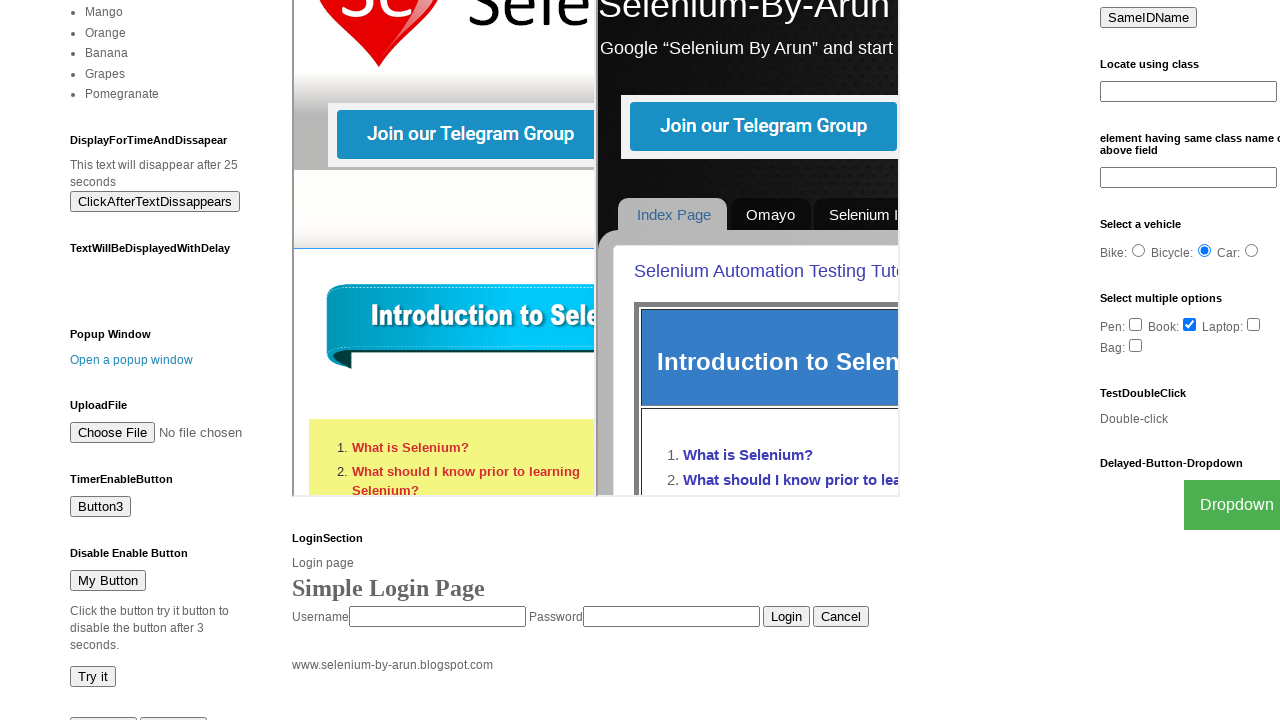

Clicked link to open popup window at (132, 360) on text=Open a popup window
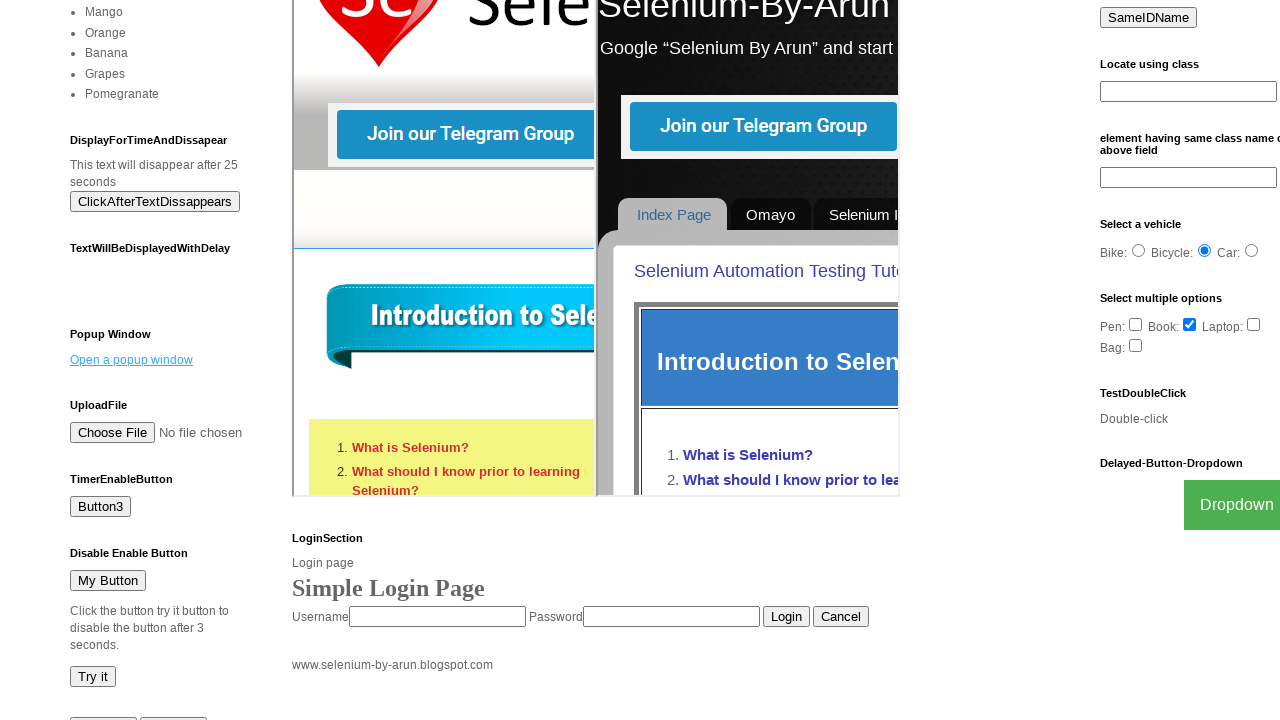

Obtained reference to newly opened popup window
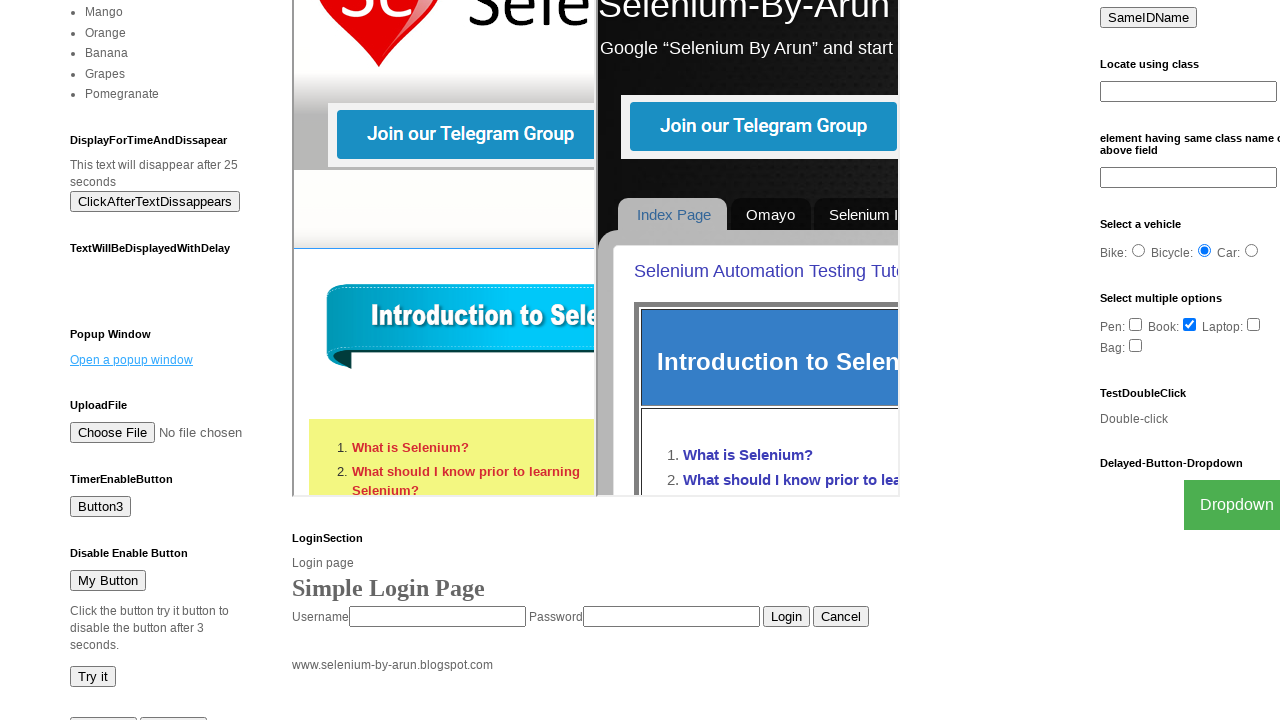

Waited 1 second for popup to fully load
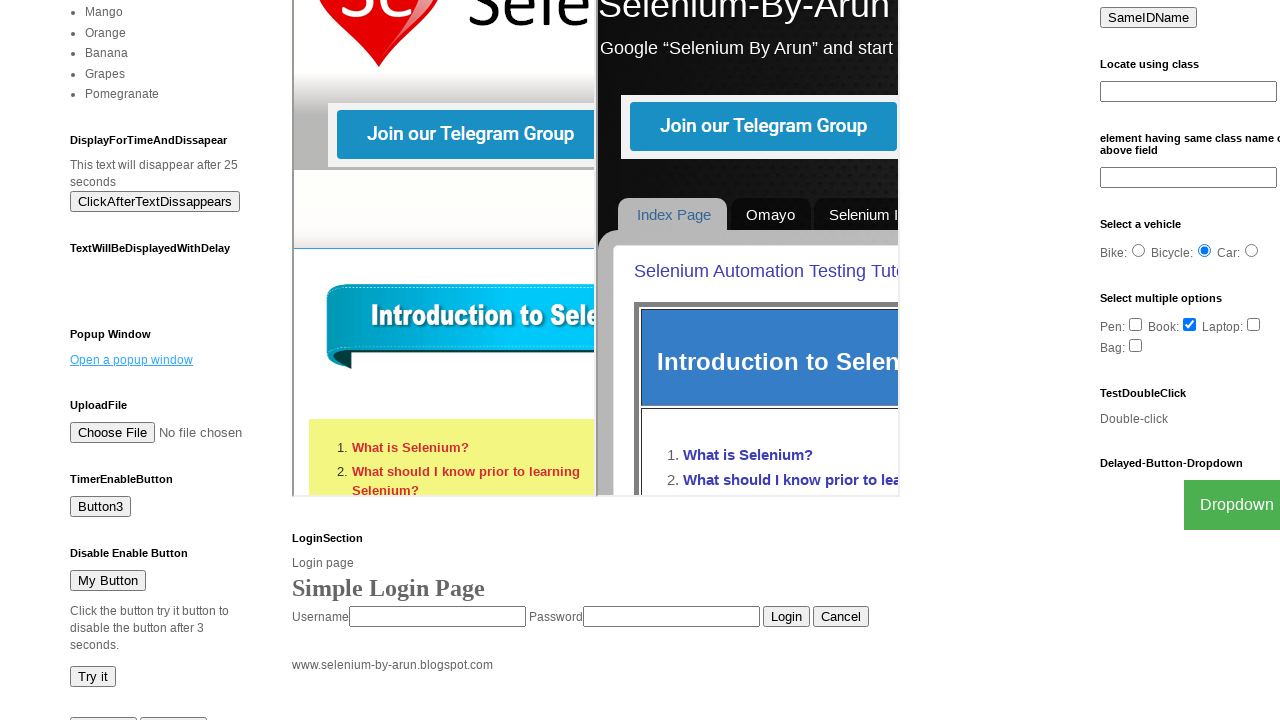

Closed the popup window while keeping parent window open
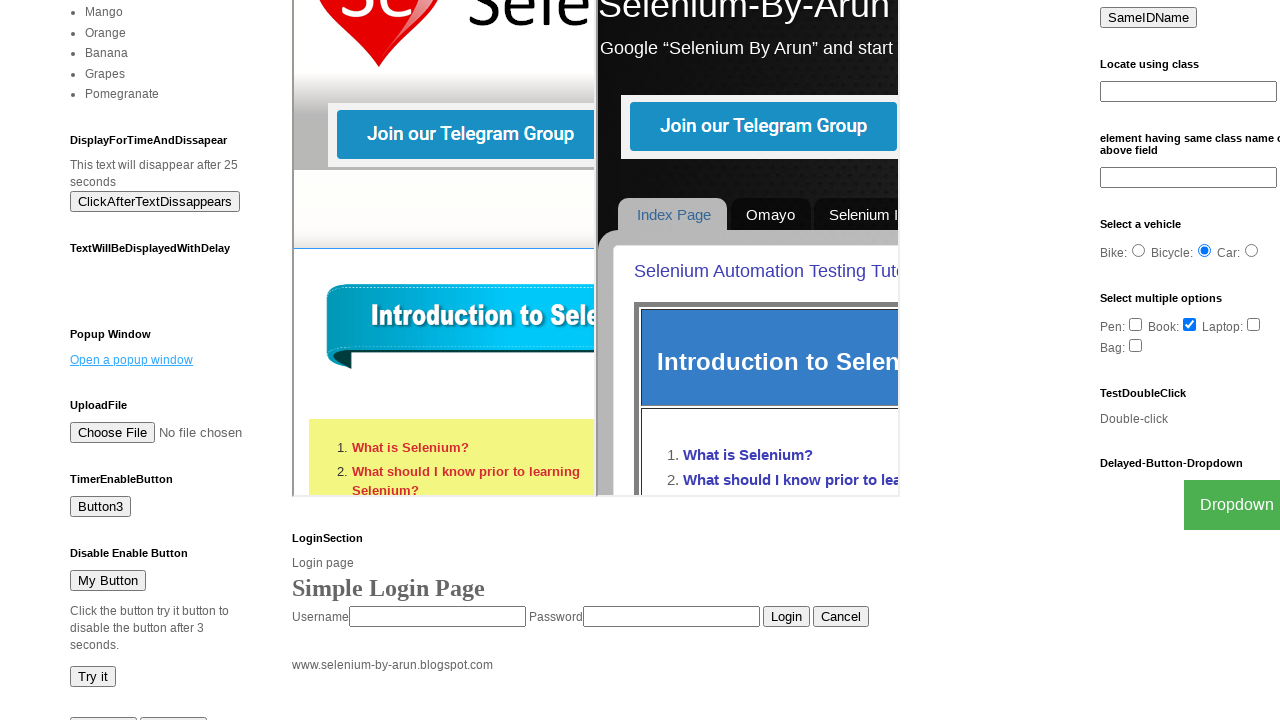

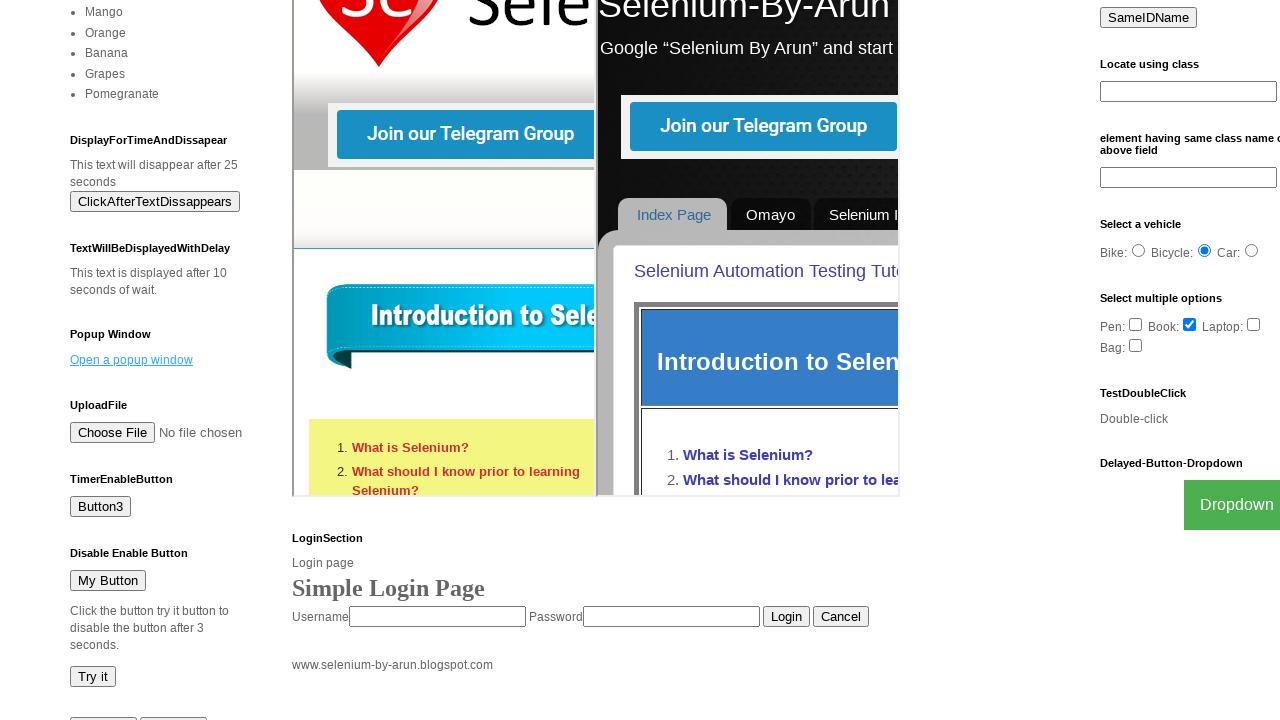